Navigates to the AmIUnique browser fingerprinting page to view the browser's fingerprint information.

Starting URL: https://amiunique.org/fp

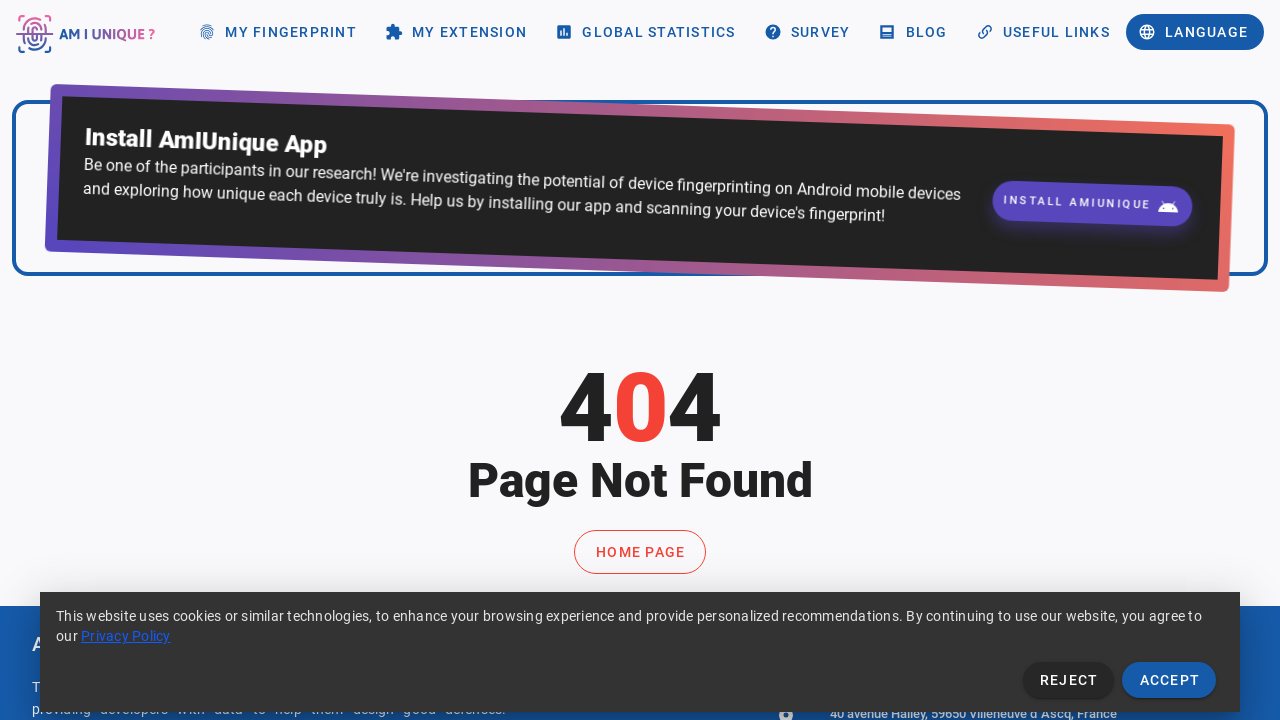

Waited for network idle state on AmIUnique fingerprint page
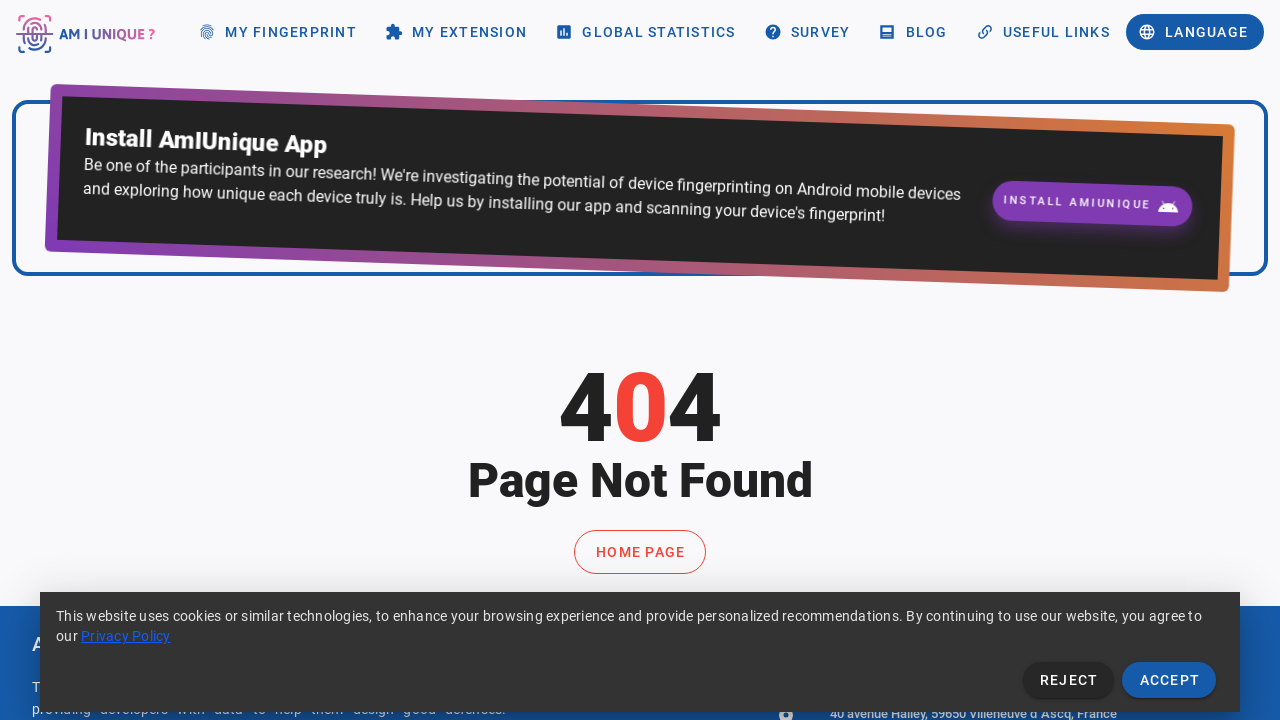

Fingerprint content is visible on the page
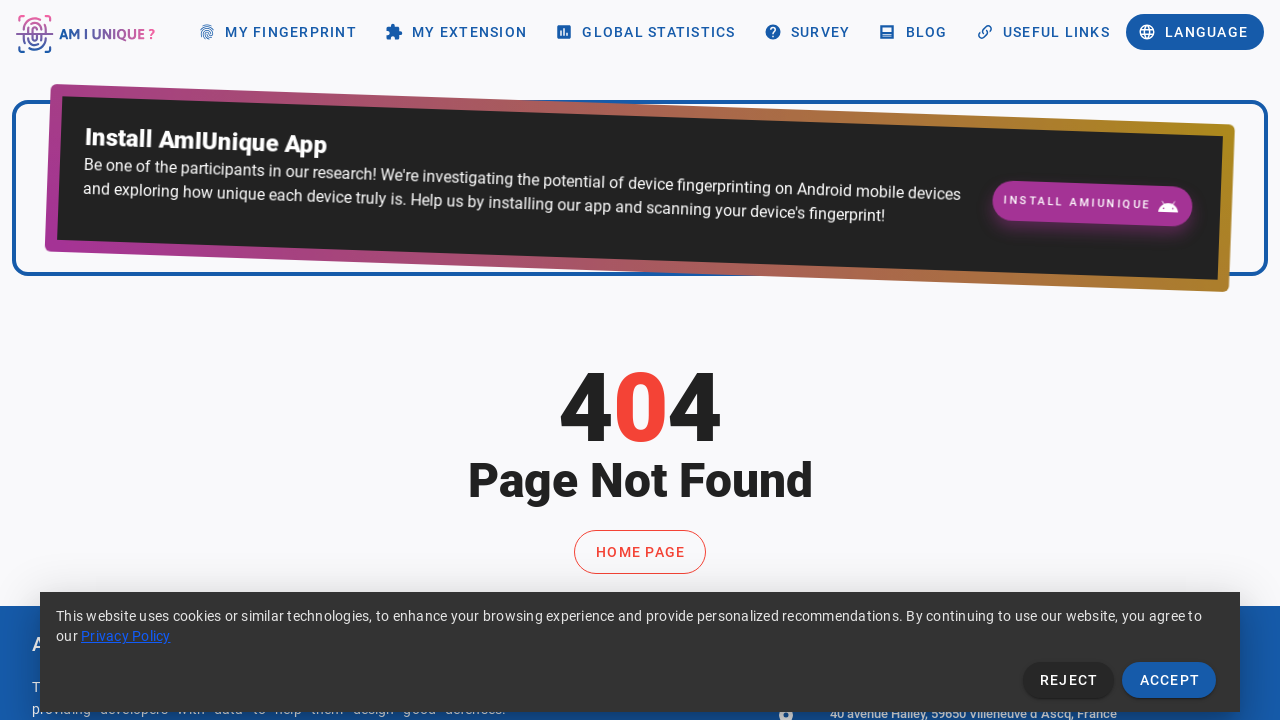

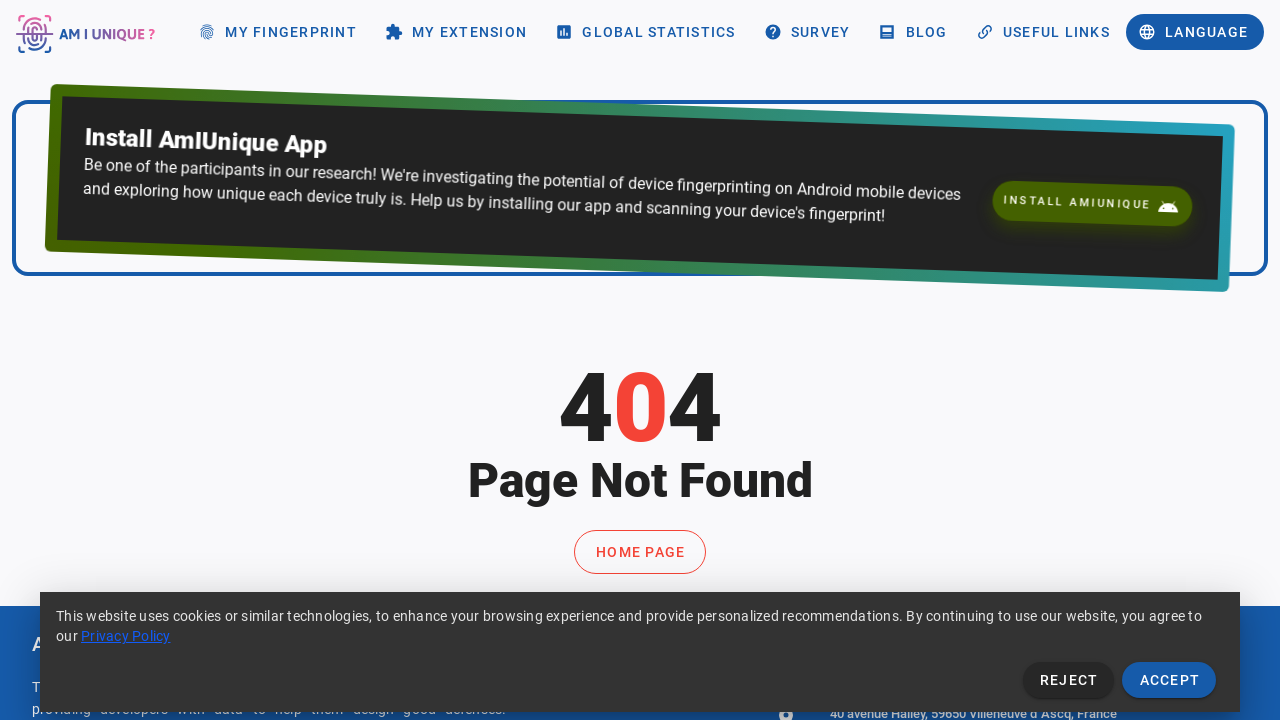